Tests clicking a confirmation popup button, accepting the confirmation, and verifying the resulting message on the page

Starting URL: https://kristinek.github.io/site/examples/alerts_popups

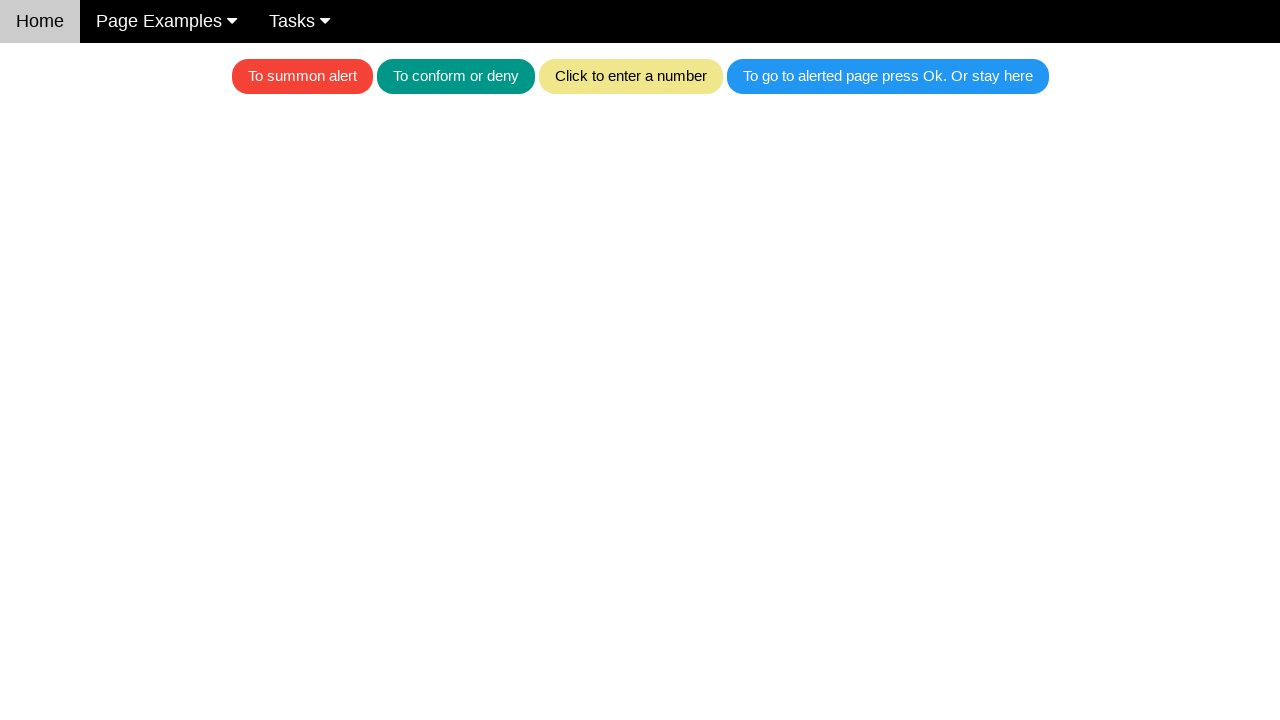

Set up dialog handler to accept confirmation popups
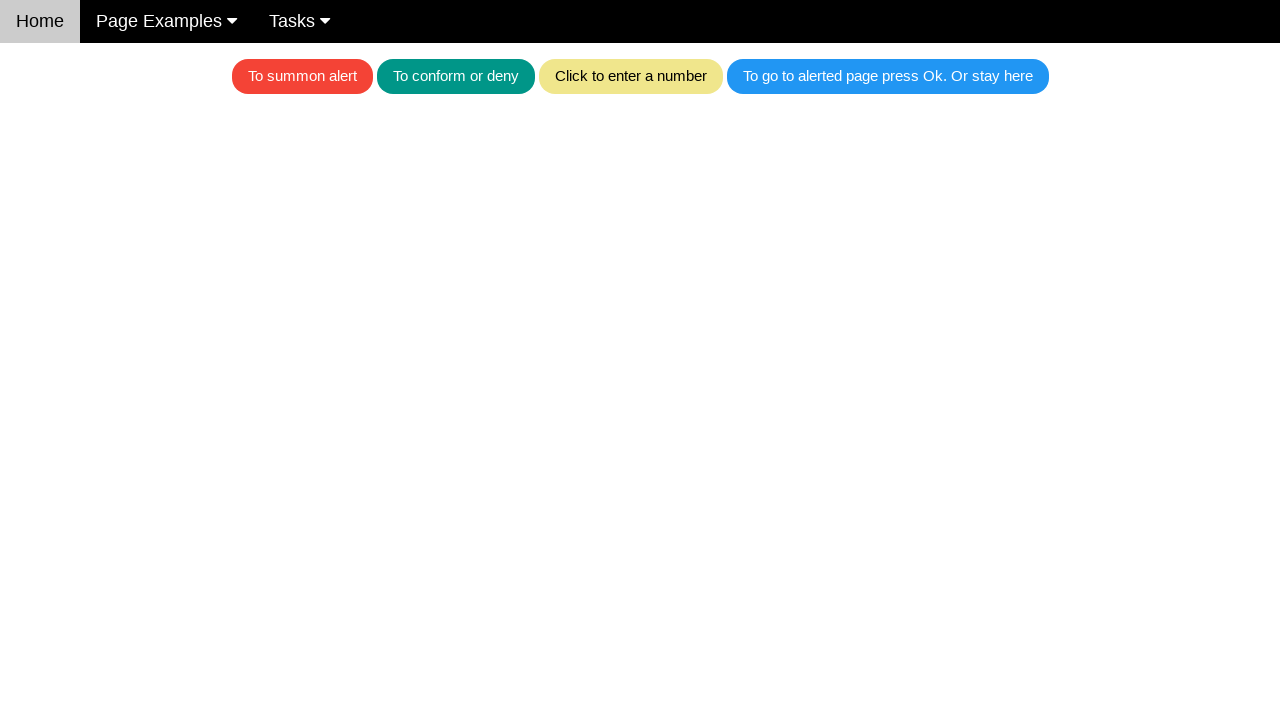

Clicked the teal button to trigger confirmation popup at (456, 76) on .w3-teal
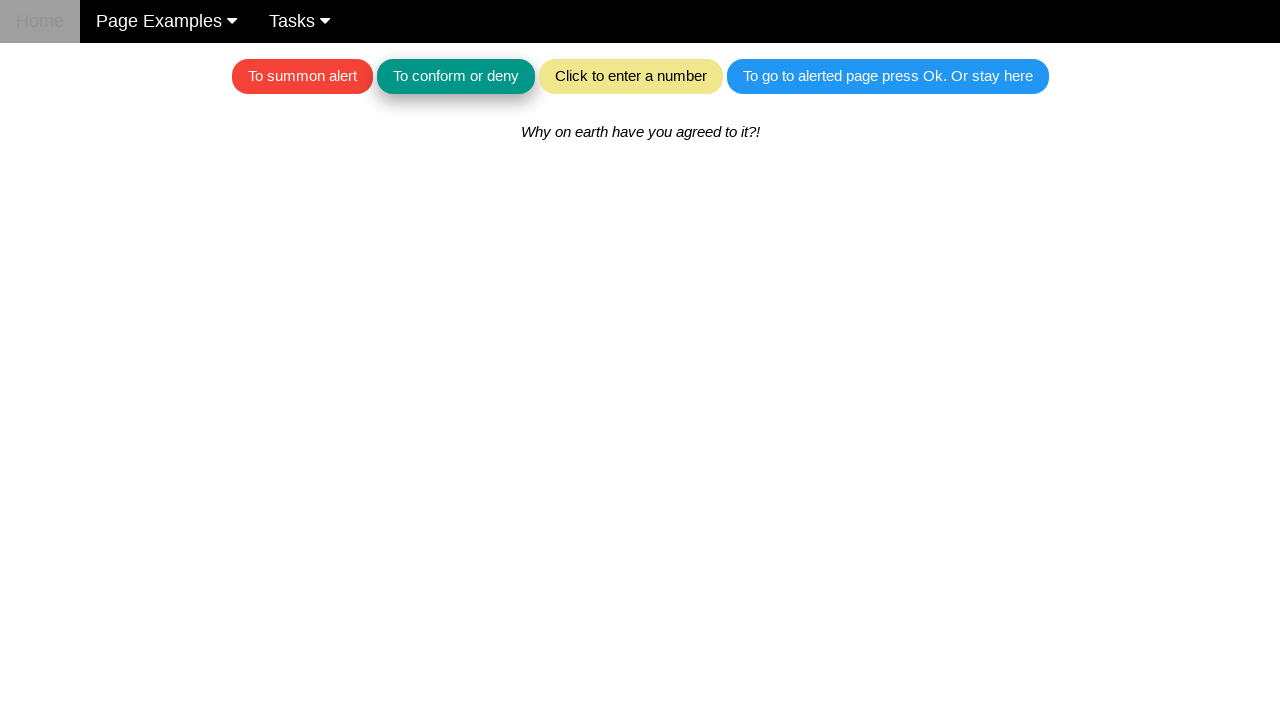

Confirmed that the result message appeared on the page
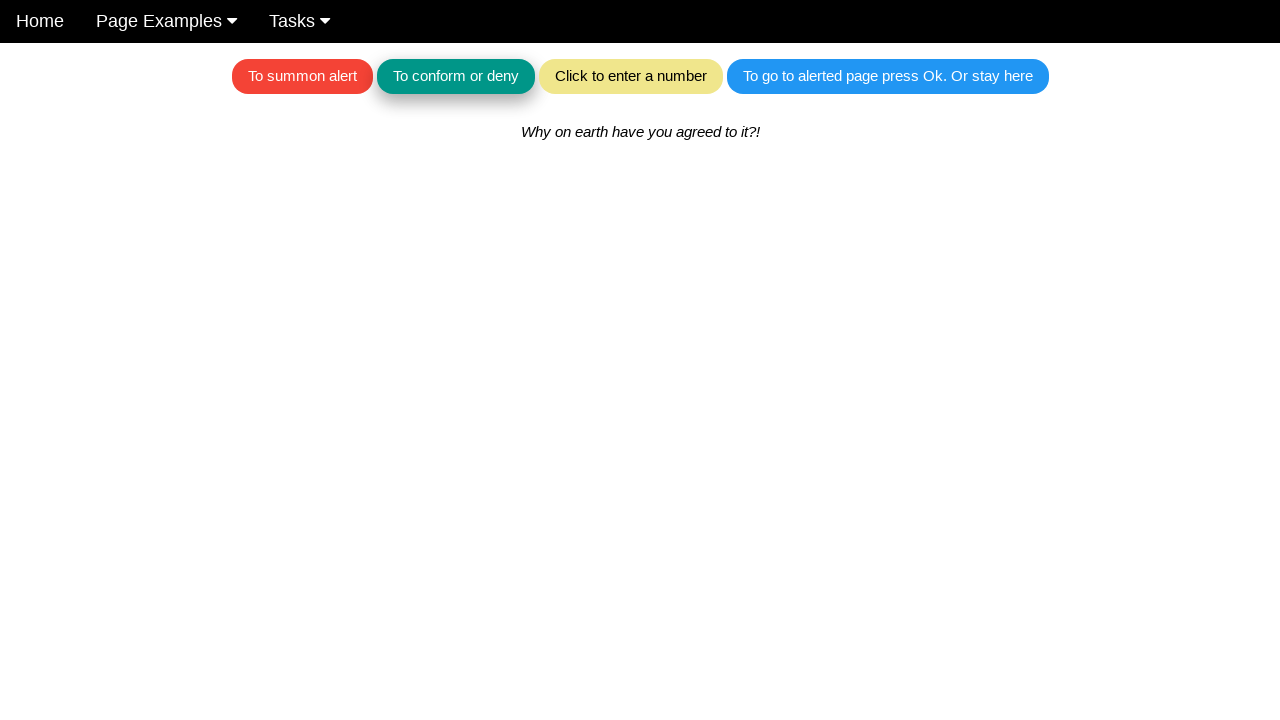

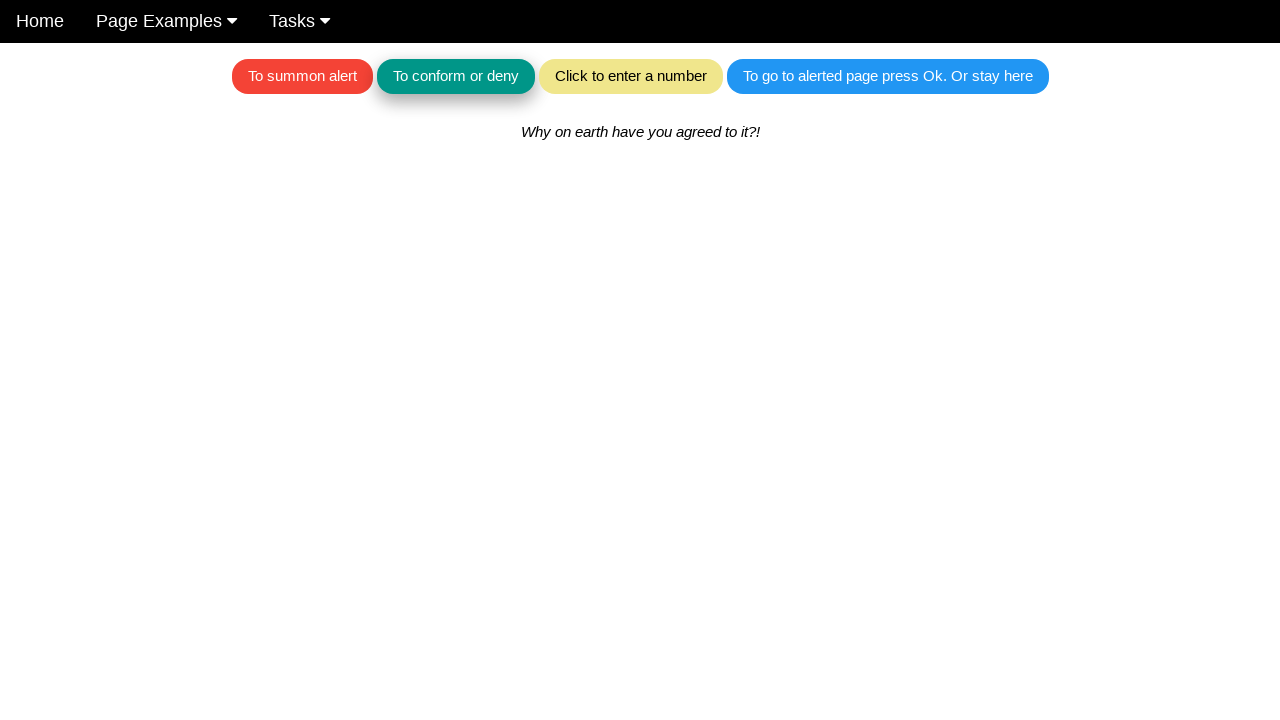